Tests opening a new window by clicking a button and switching back to the original window

Starting URL: http://www.qaclickacademy.com/practice.php

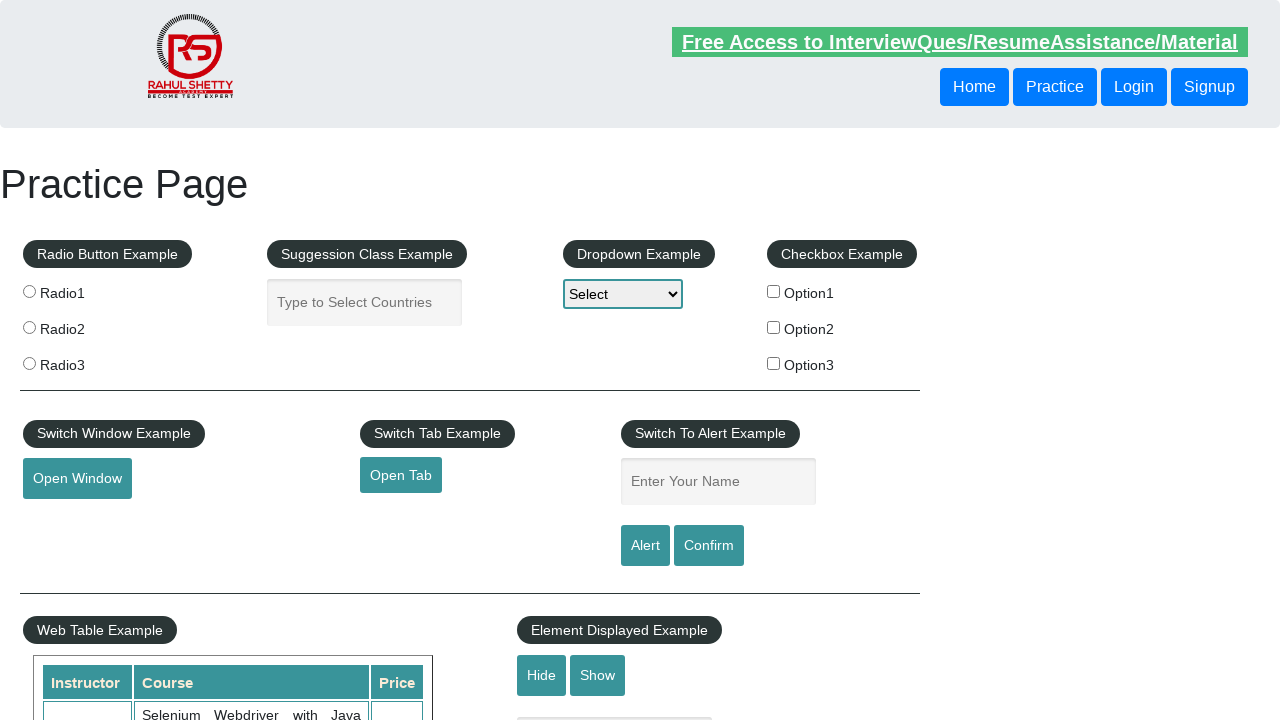

Clicked button to open new window at (77, 479) on #openwindow
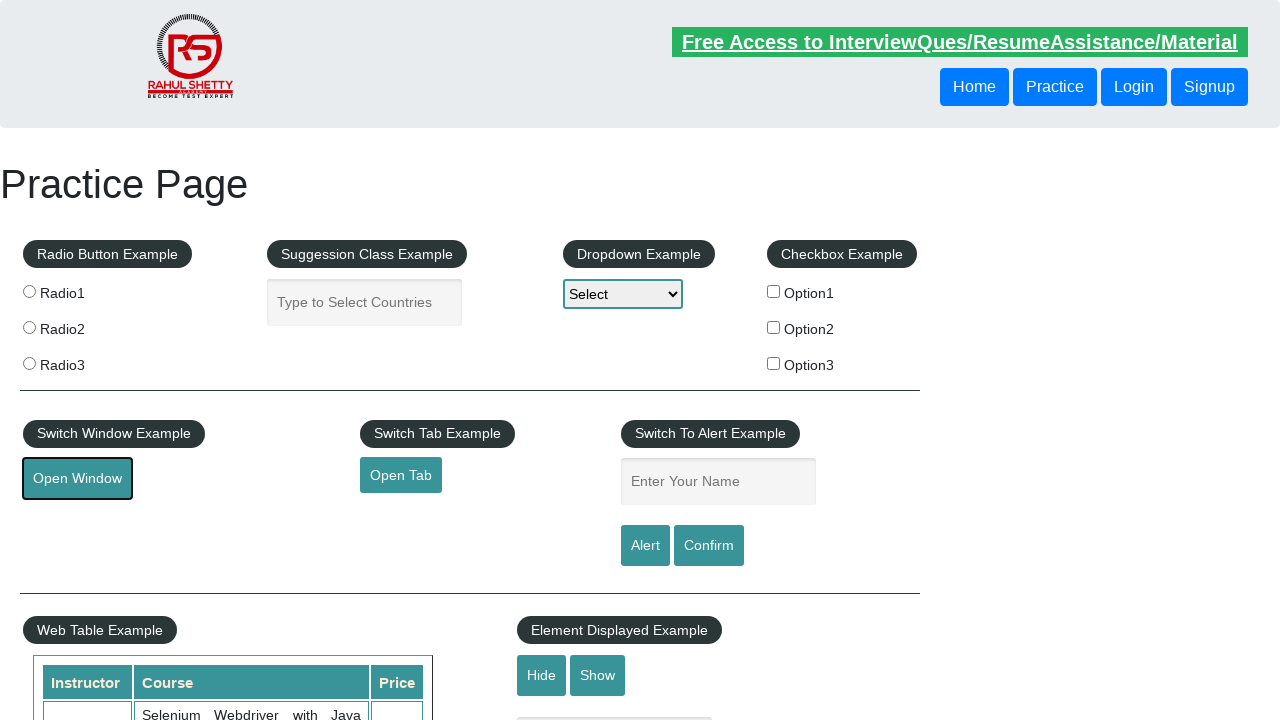

Waited 1 second for new window to open
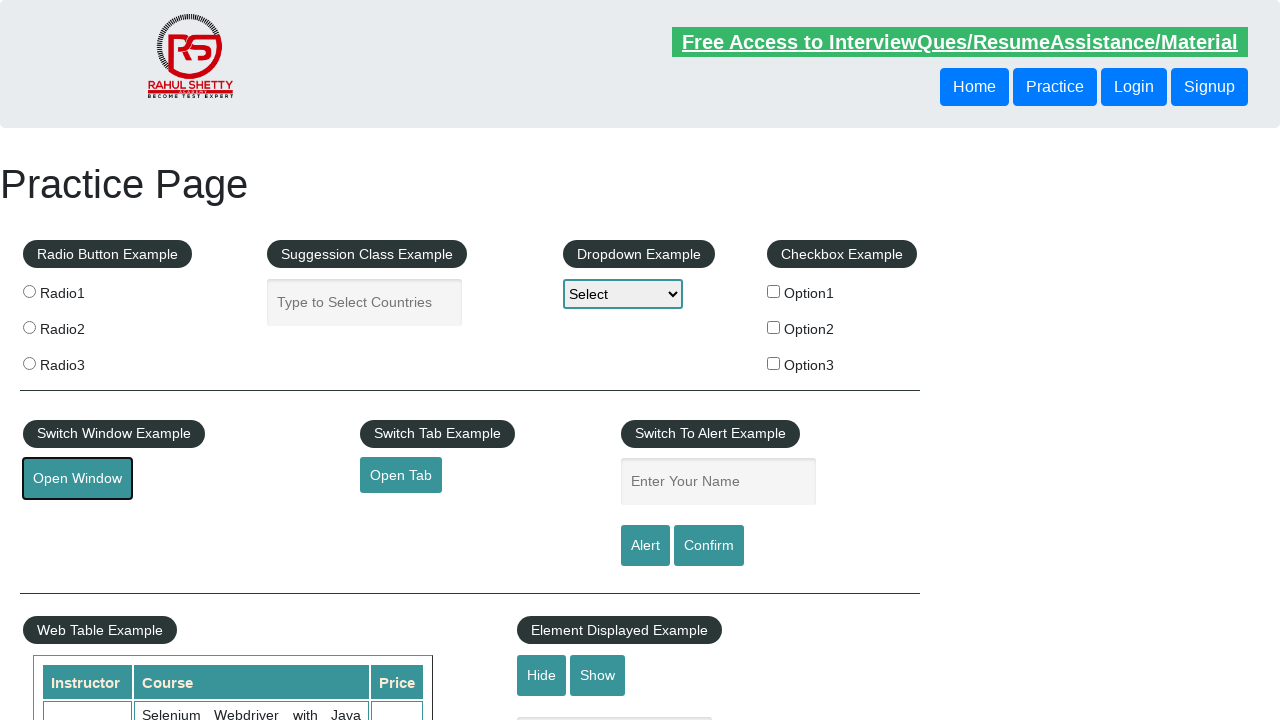

Switched back to original window
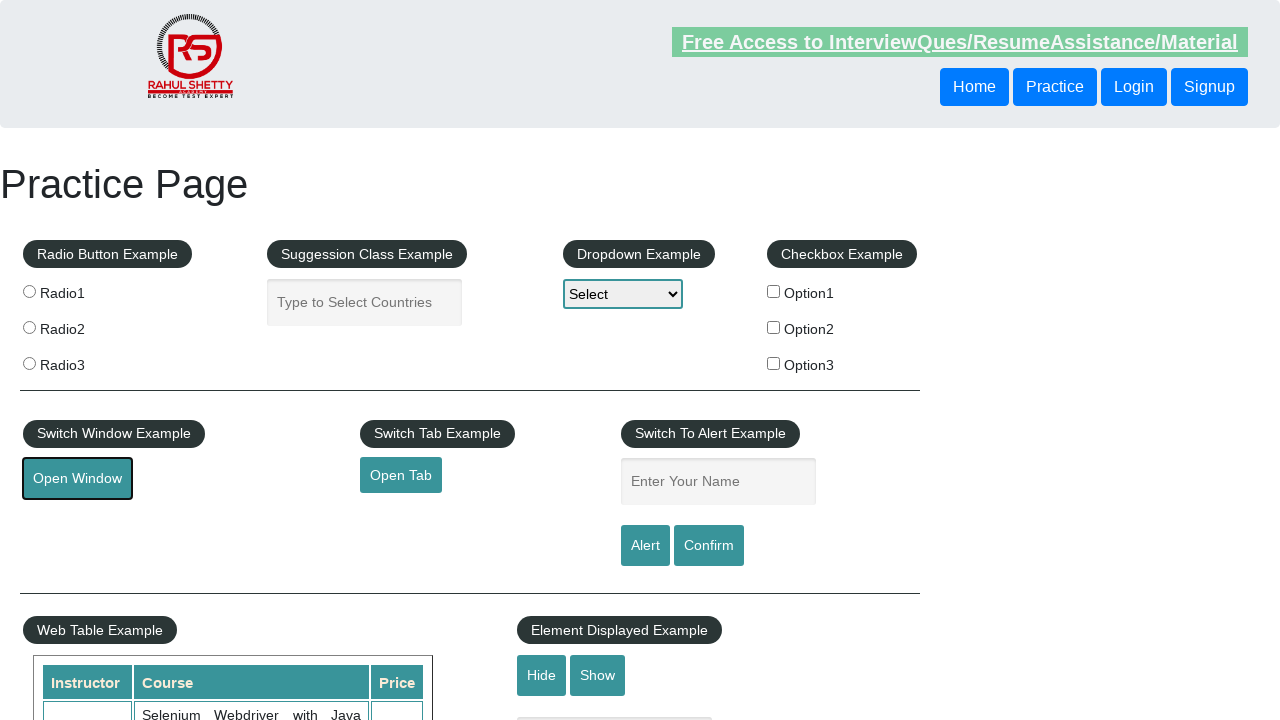

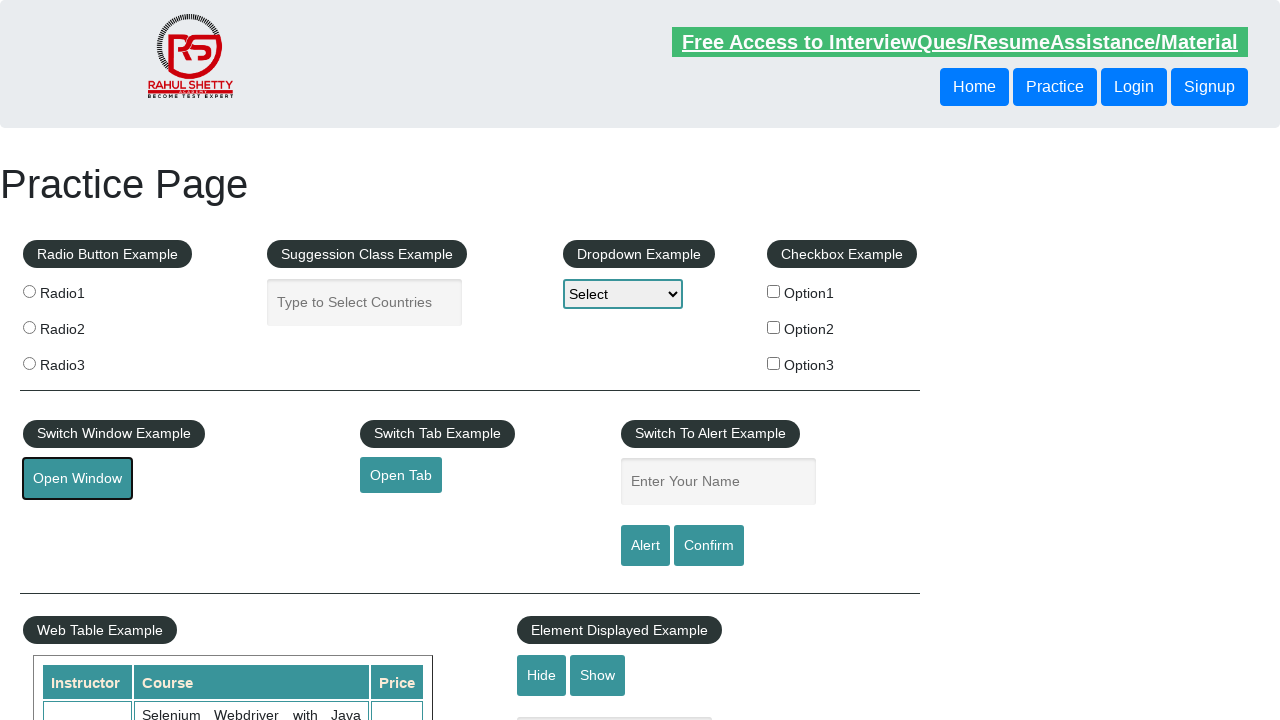